Tests A/B test opt-out functionality by visiting the A/B test page, verifying it shows A/B test content, then adding an opt-out cookie, refreshing the page, and verifying the page now shows "No A/B Test" content.

Starting URL: http://the-internet.herokuapp.com/abtest

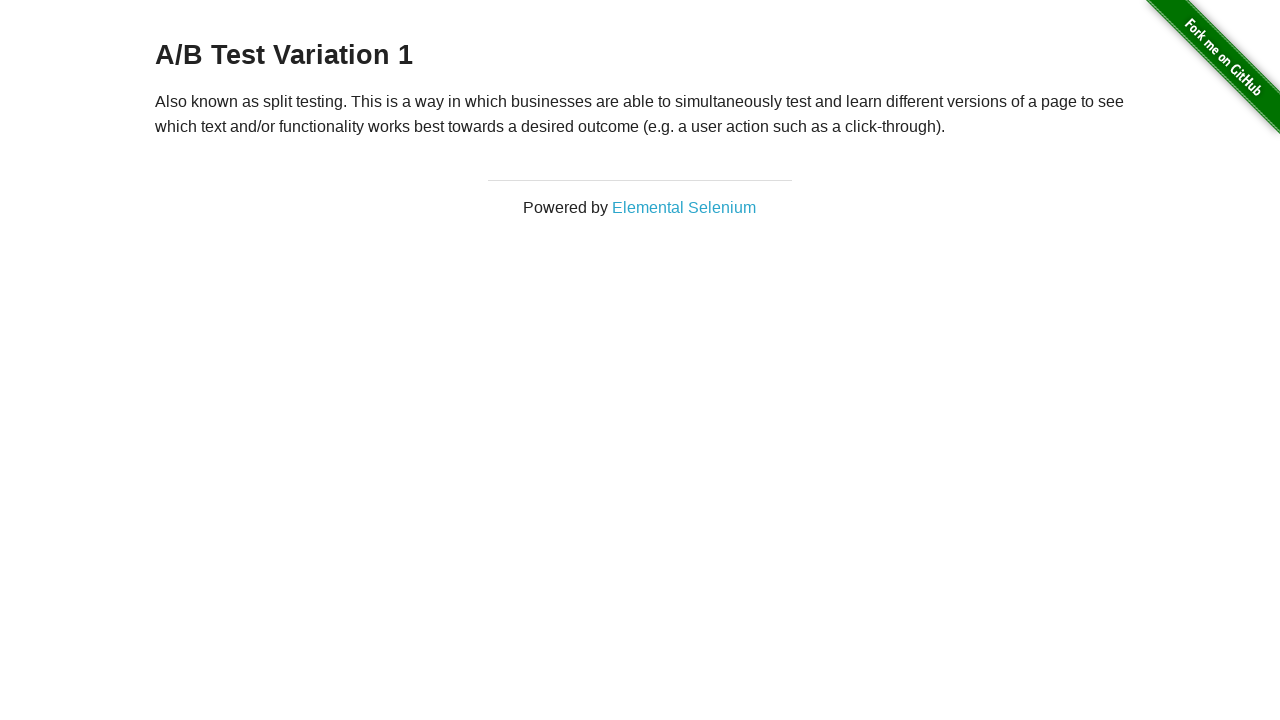

Waited for h3 heading to load on A/B test page
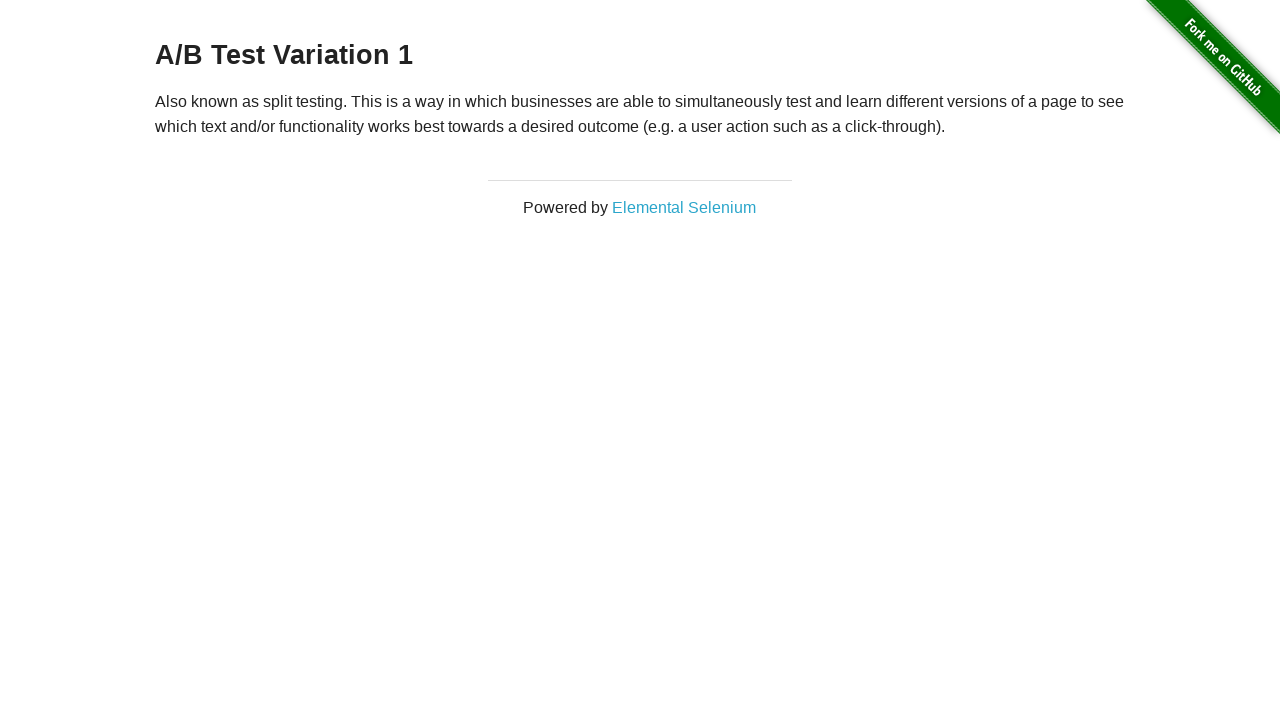

Retrieved initial heading text content
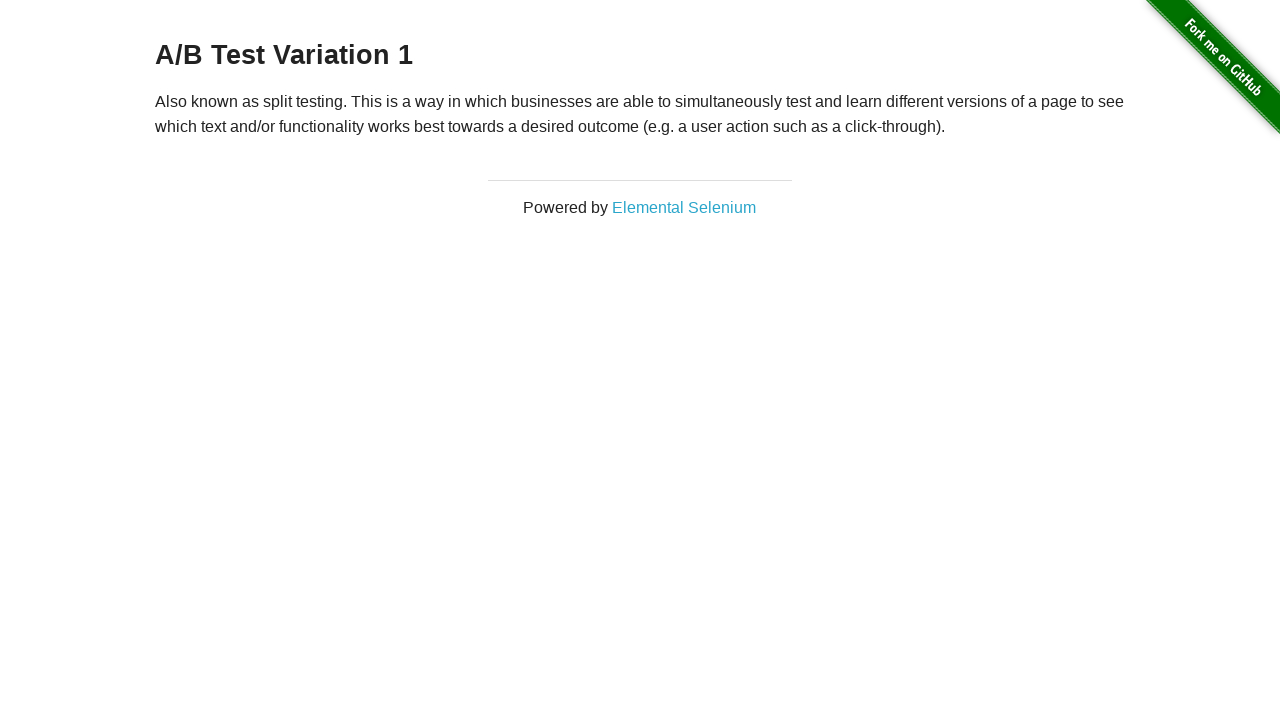

Verified initial heading starts with 'A/B Test'
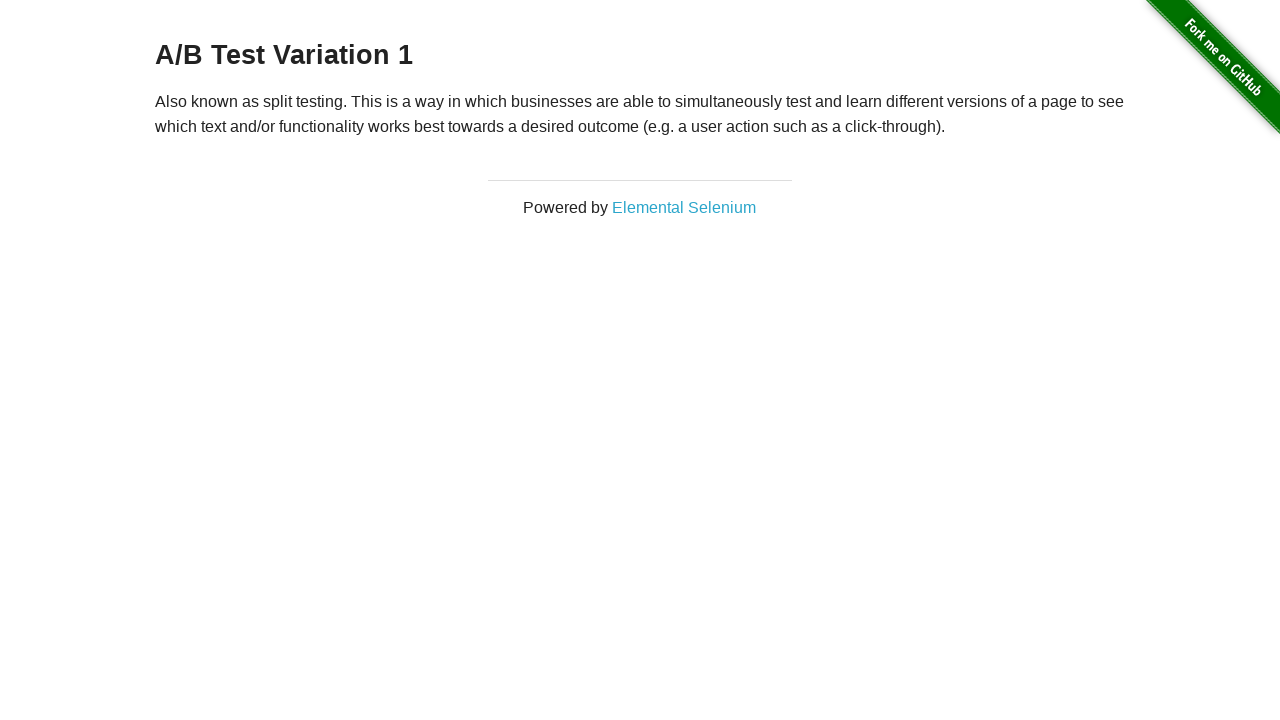

Added optimizelyOptOut cookie to context
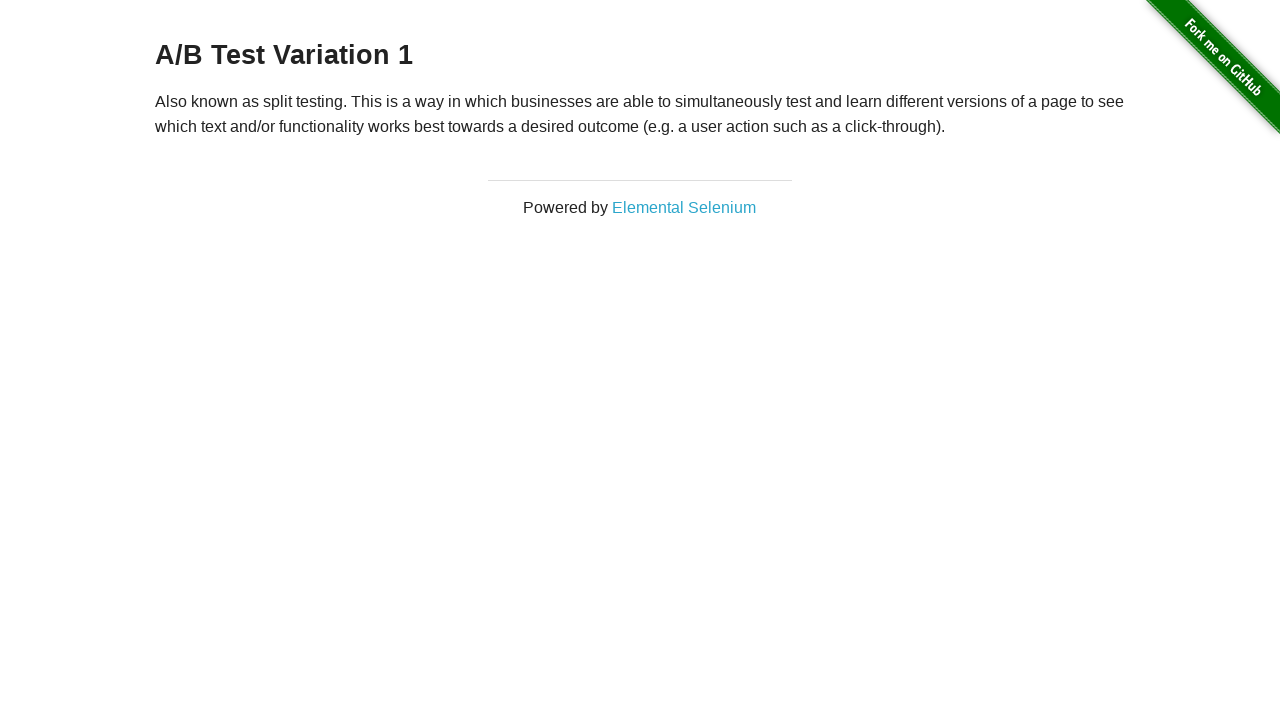

Reloaded page after adding opt-out cookie
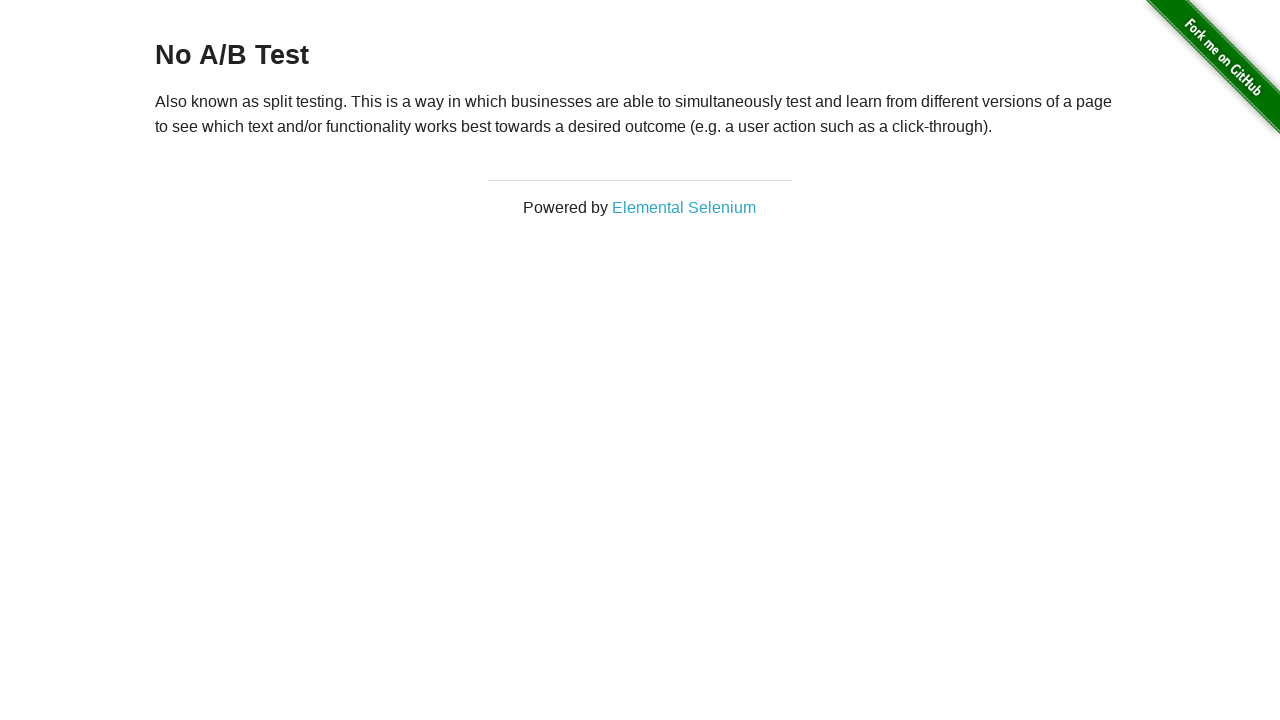

Waited for h3 heading to load on refreshed page
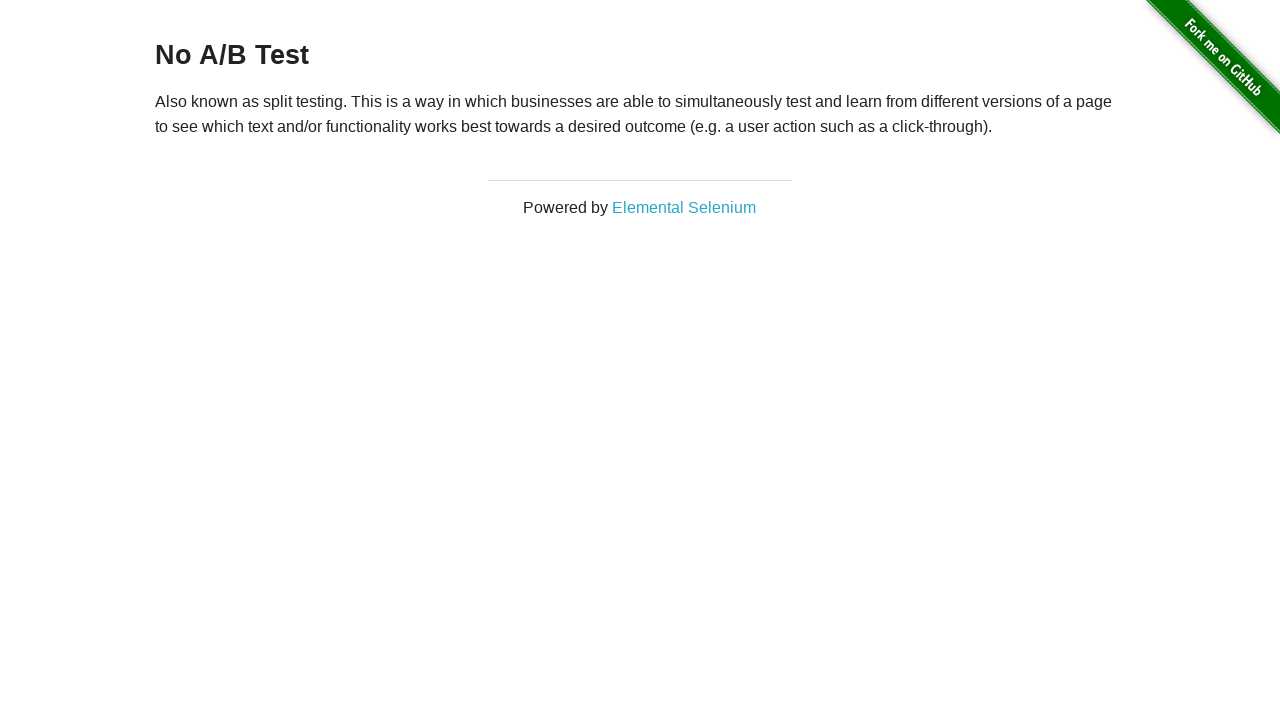

Retrieved heading text content after opt-out
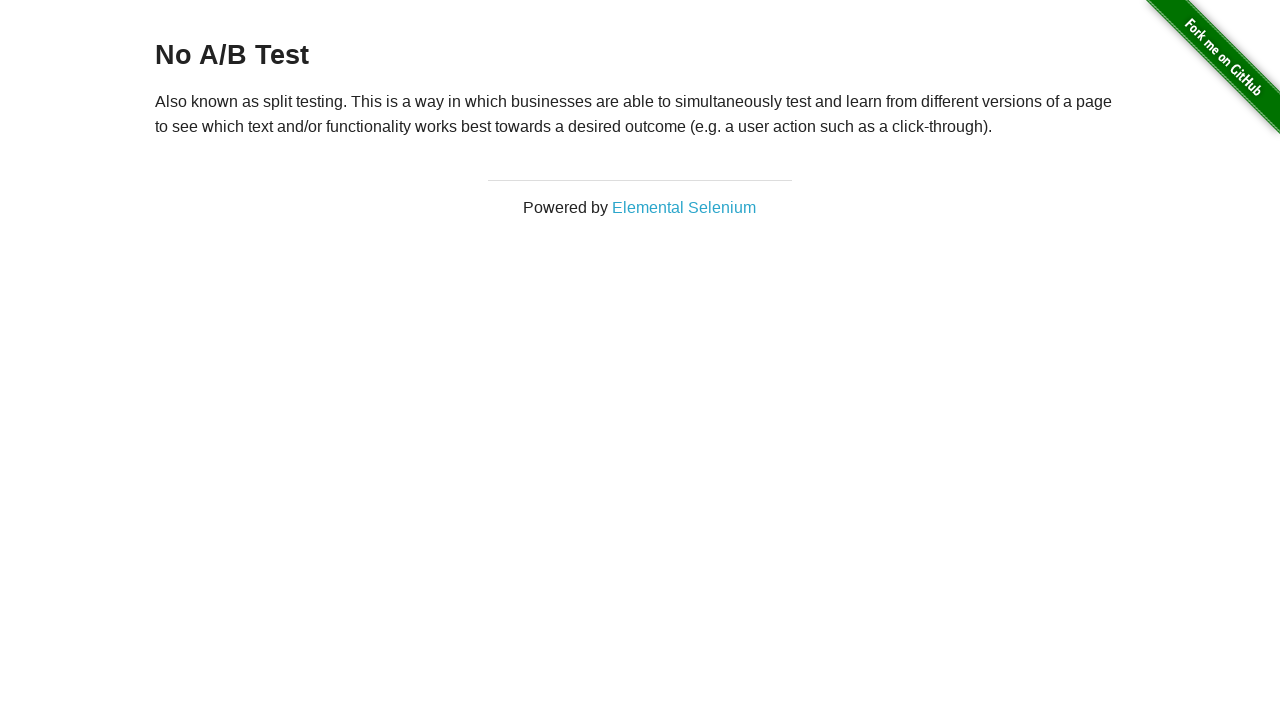

Verified heading starts with 'No A/B Test' confirming opt-out functionality
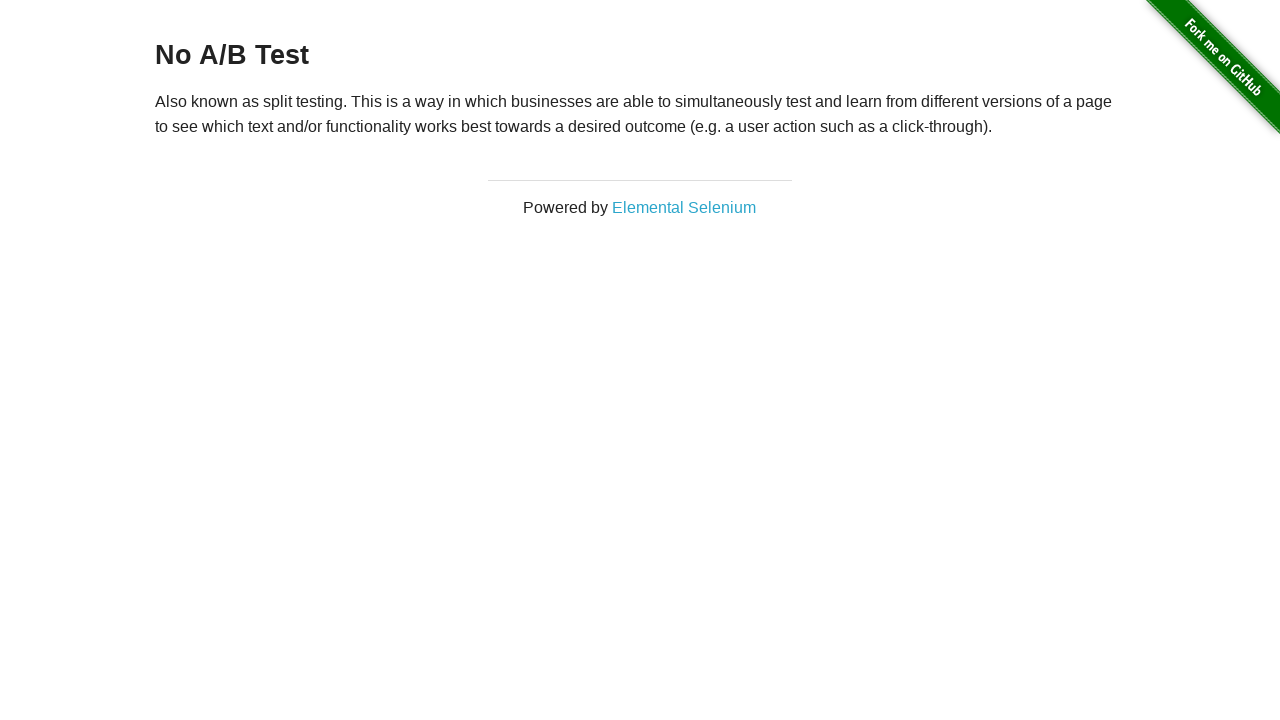

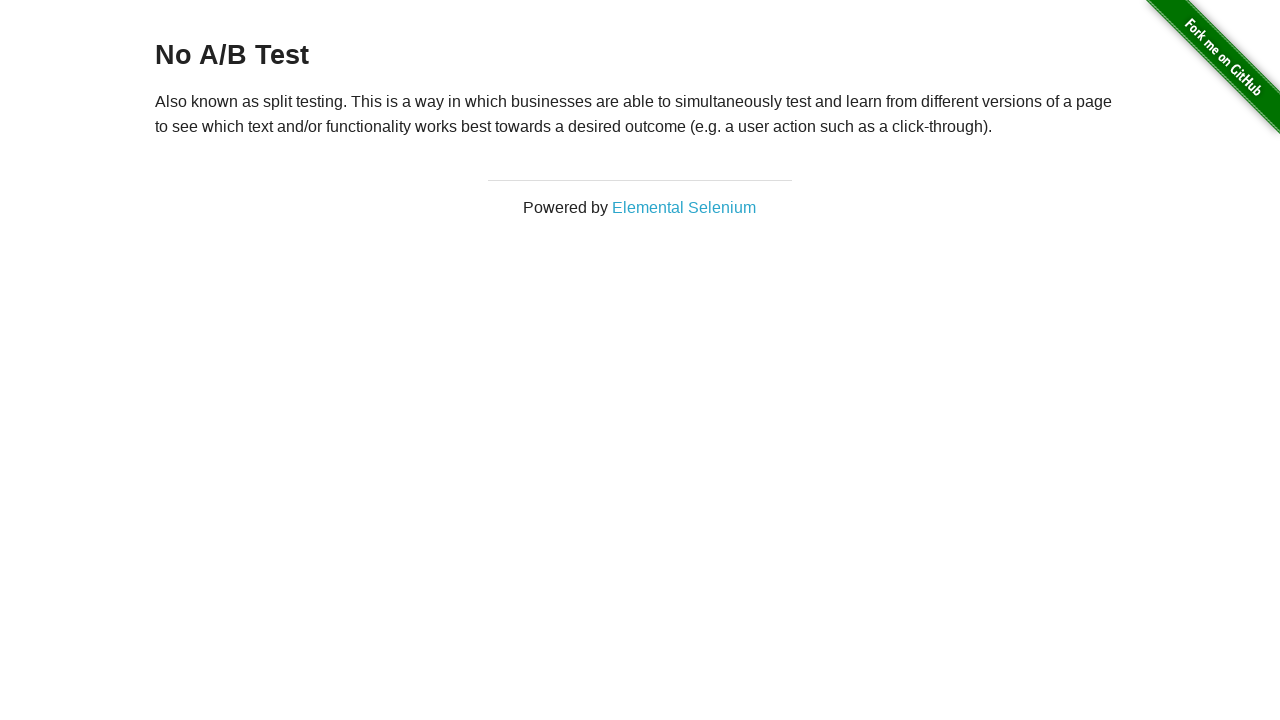